Reads a value, calculates a math formula, fills the answer, scrolls to and clicks checkbox and radio button, then submits

Starting URL: http://SunInJuly.github.io/execute_script.html

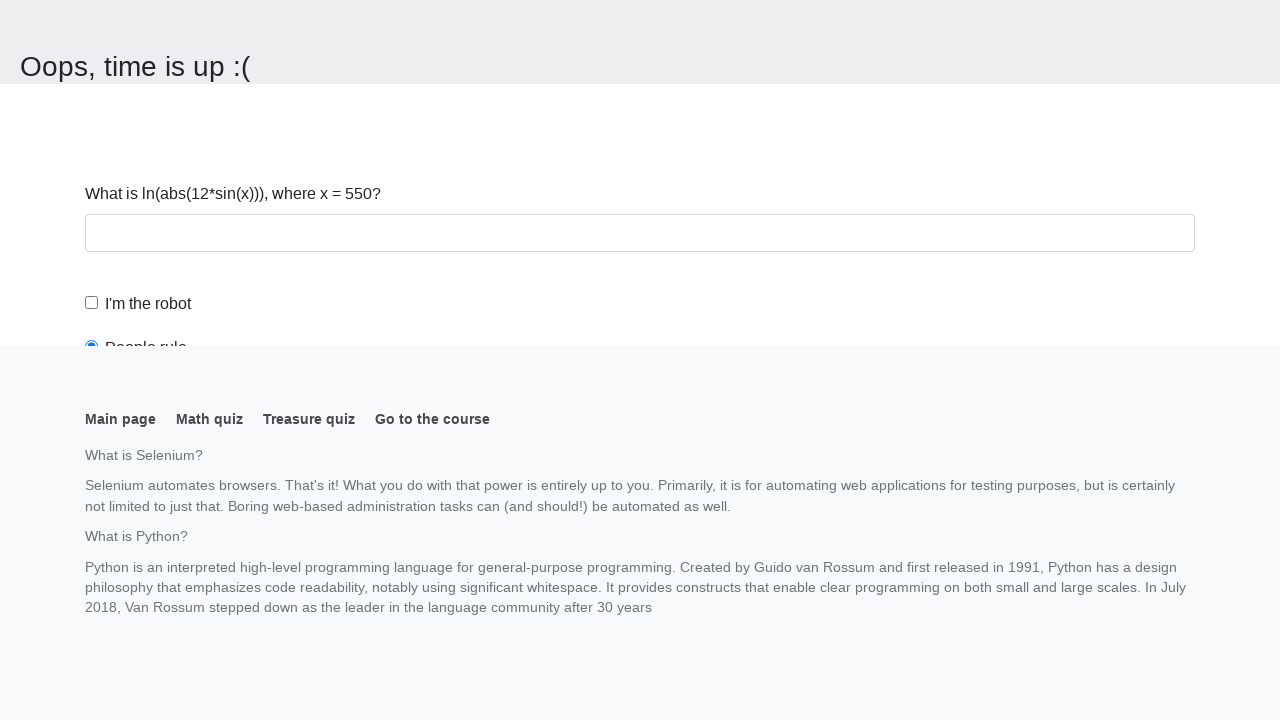

Navigated to execute_script.html page
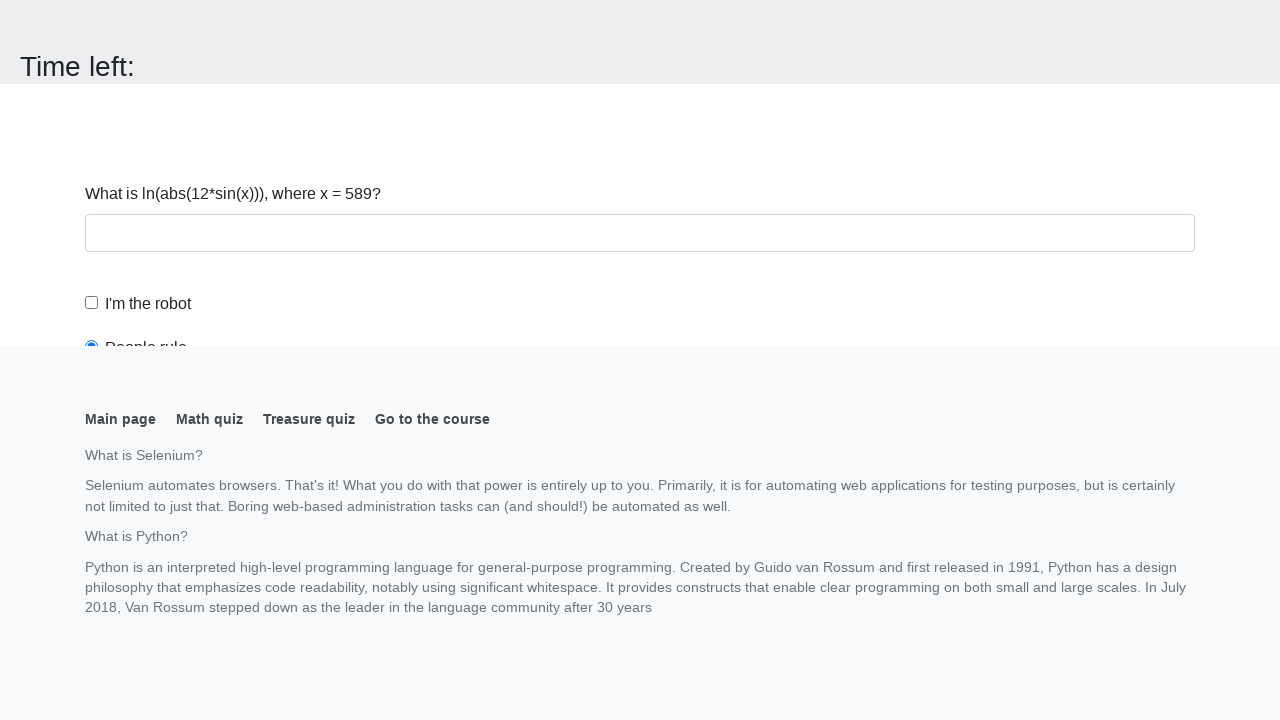

Read input value from page
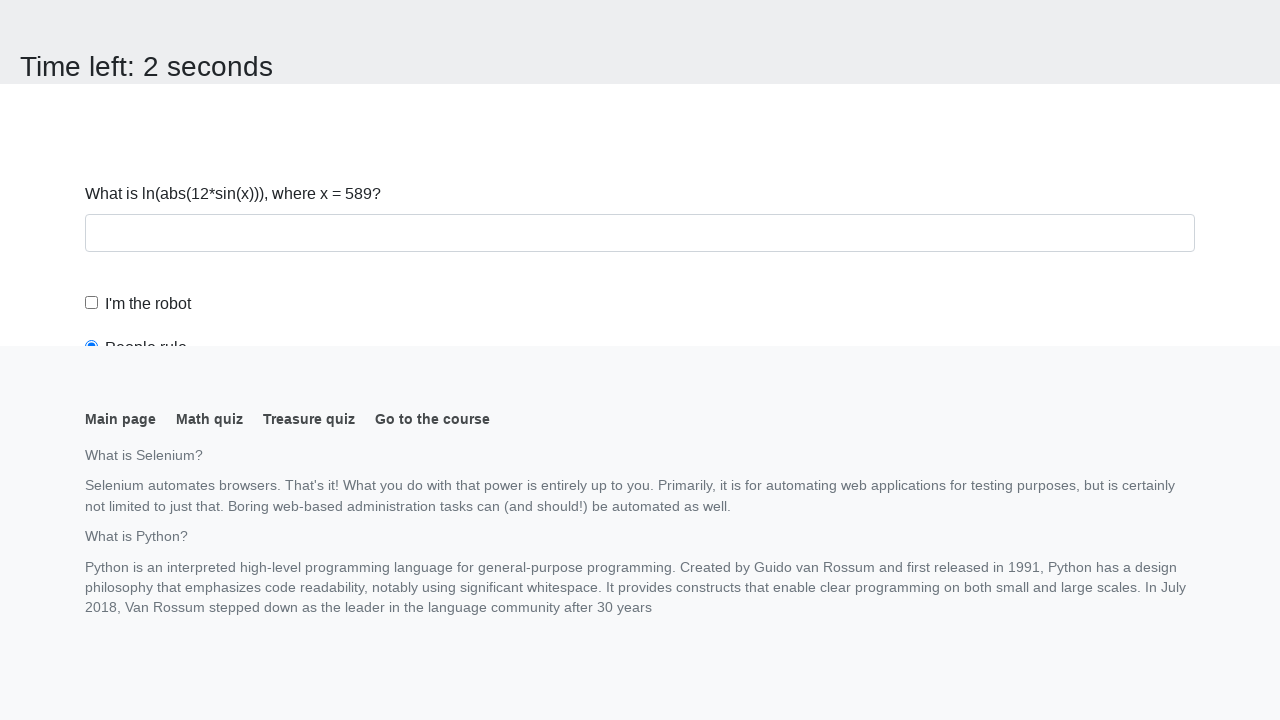

Calculated math formula: log(abs(12 * sin(x)))
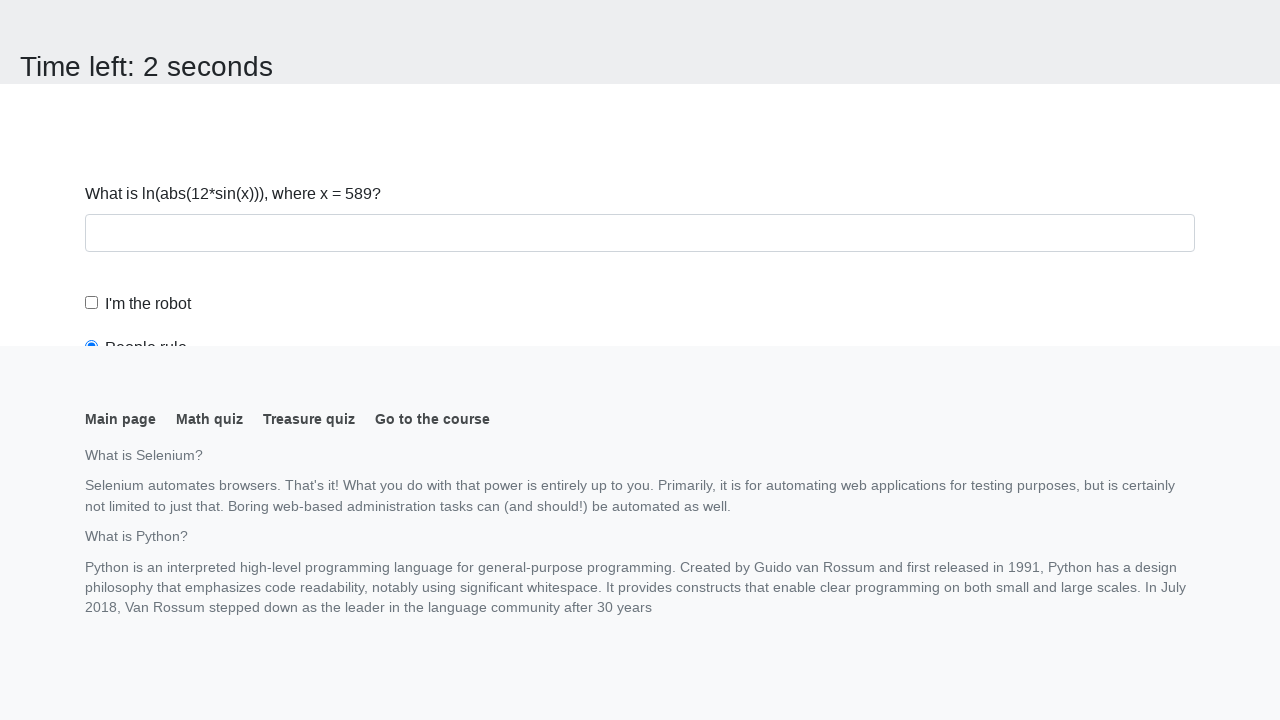

Filled answer field with calculated value on #answer
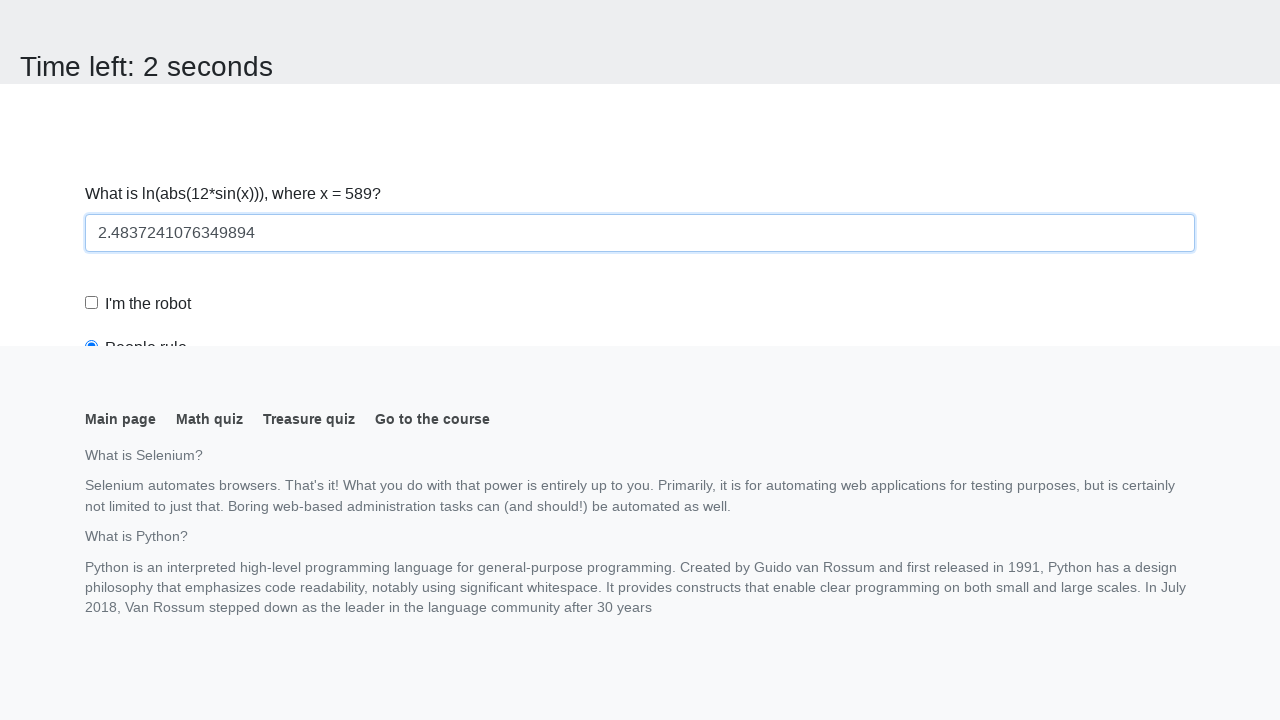

Clicked the robot checkbox at (92, 303) on #robotCheckbox
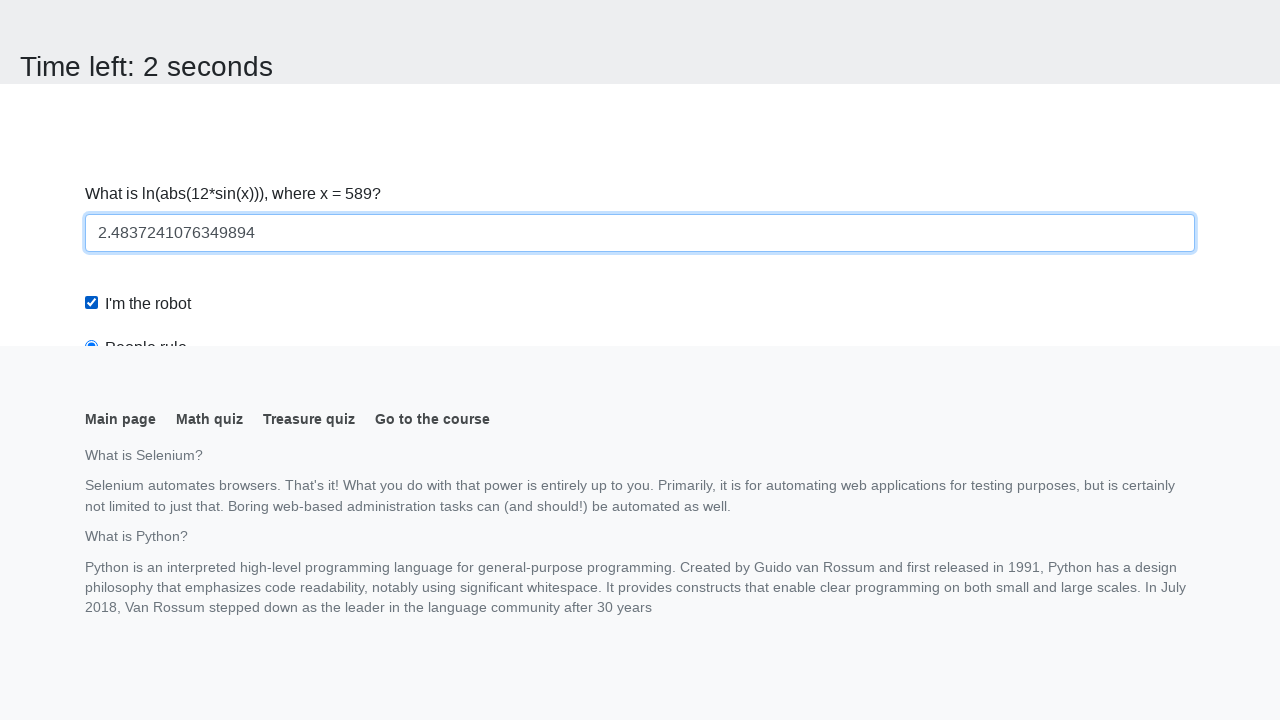

Scrolled to robot radio button
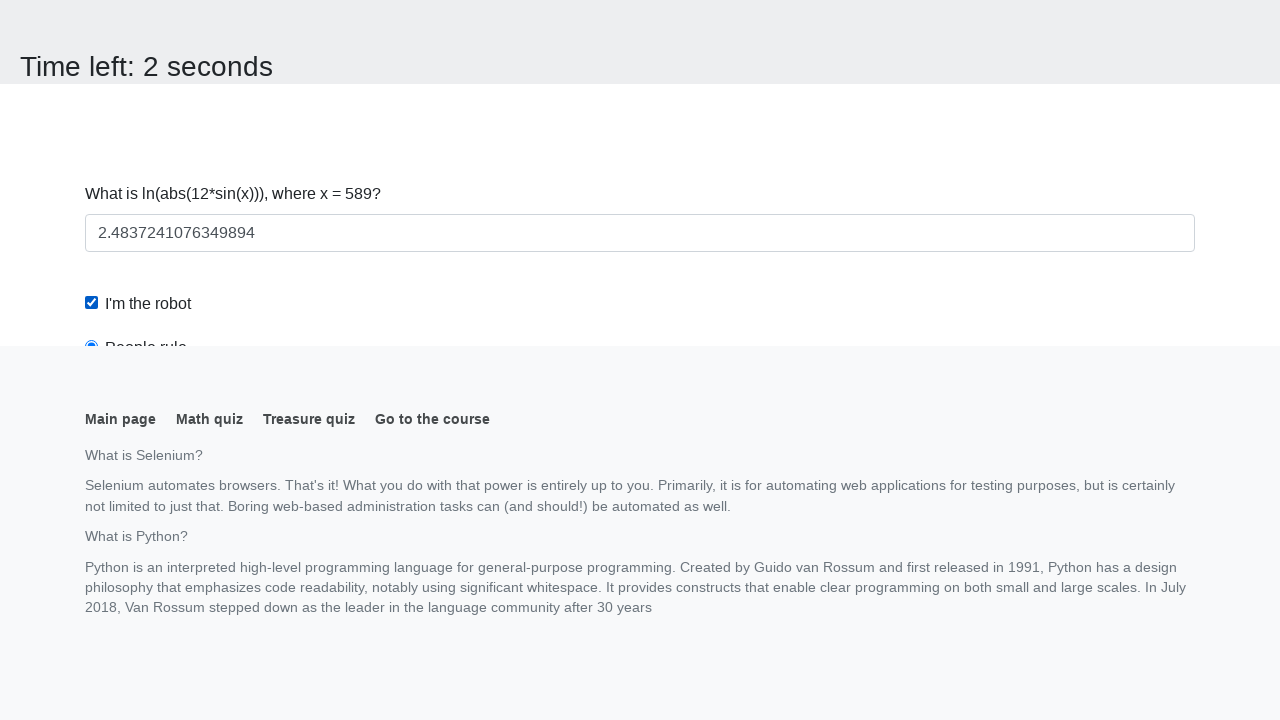

Clicked the robot radio button at (92, 7) on #robotsRule
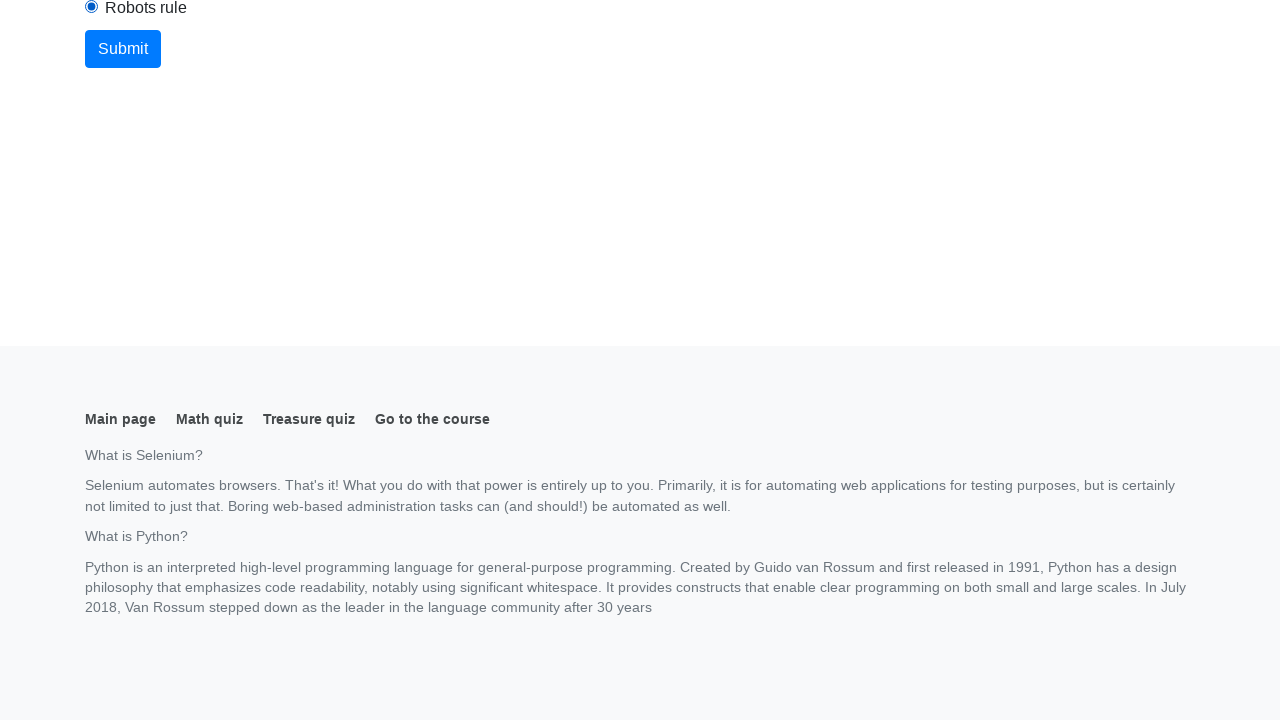

Clicked submit button to complete the form at (123, 49) on button
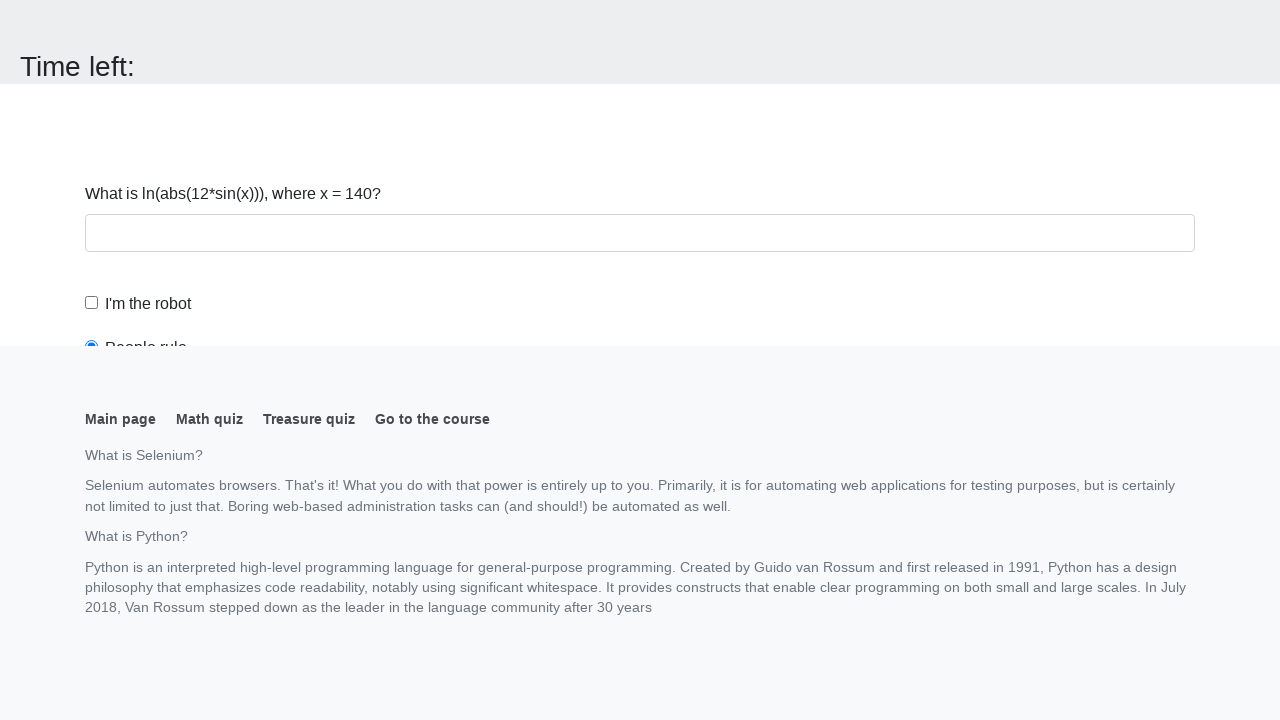

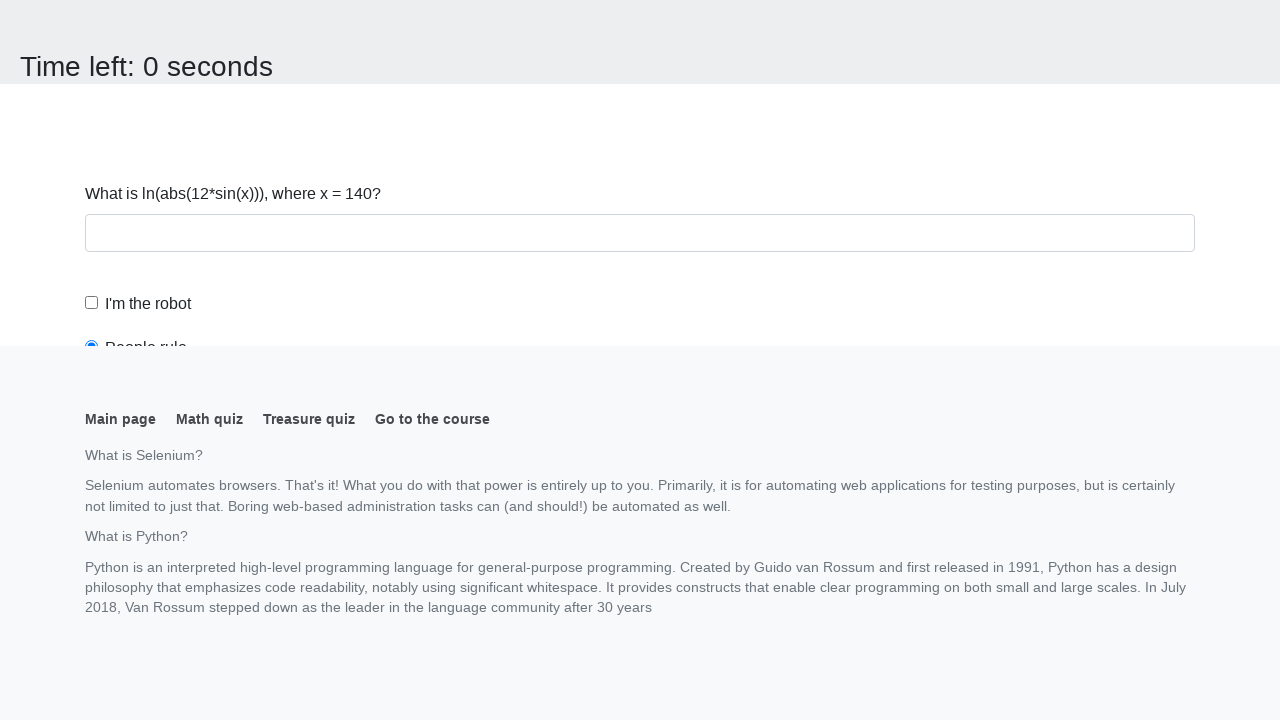